Tests login with empty credentials and verifies validation error messages

Starting URL: https://codility-frontend-prod.s3.amazonaws.com/media/task_static/qa_login_page/9a83bda125cd7398f9f482a3d6d45ea4/static/attachments/reference_page.html

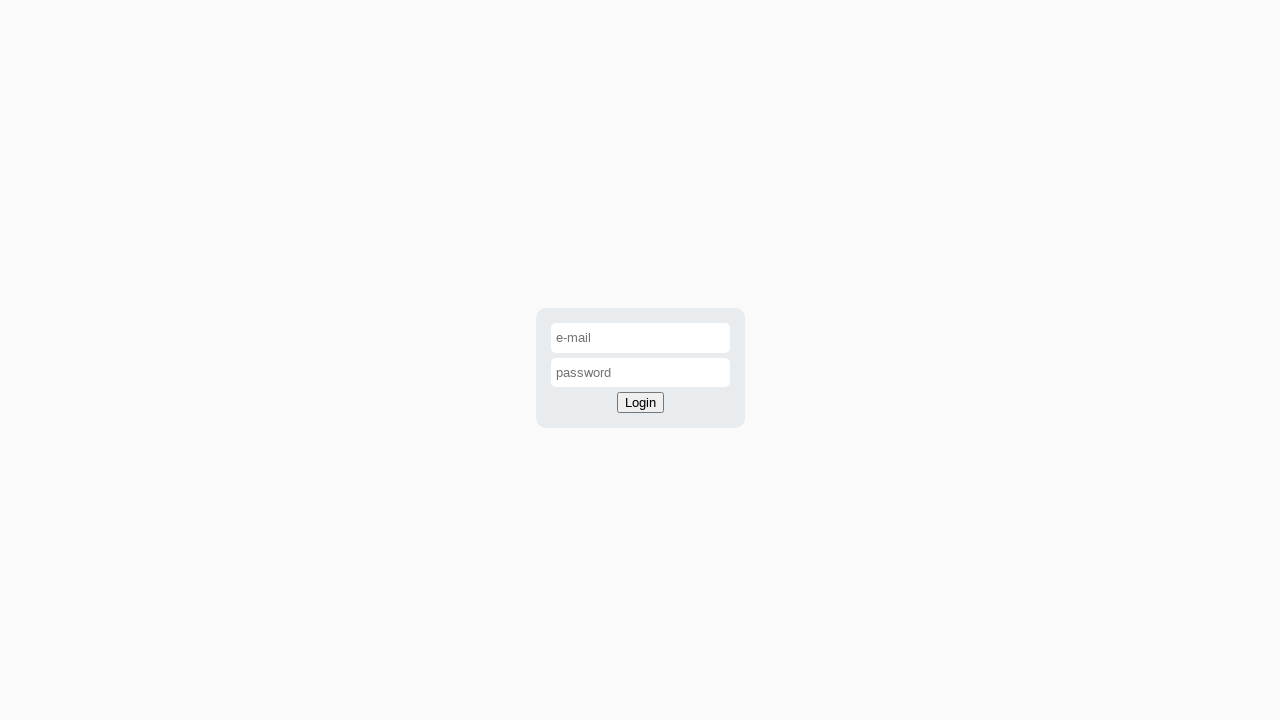

Clicked login button without entering any credentials at (640, 403) on #login-button
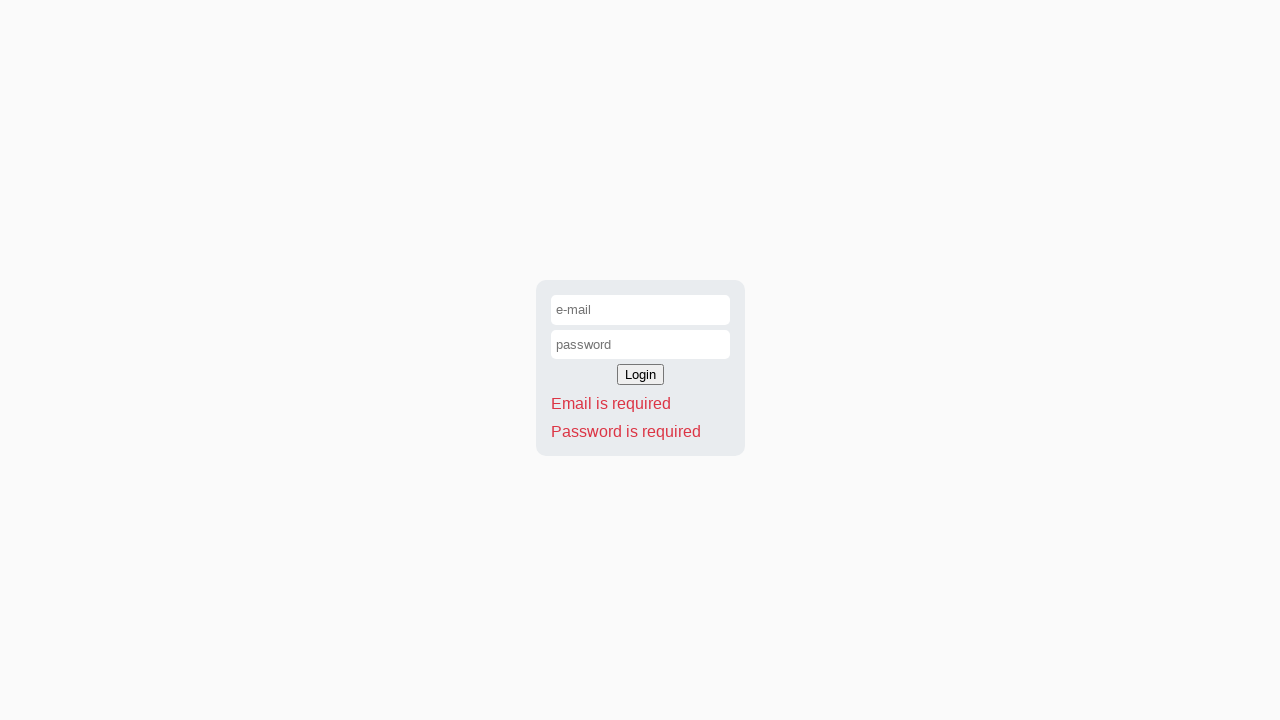

Located all validation error messages
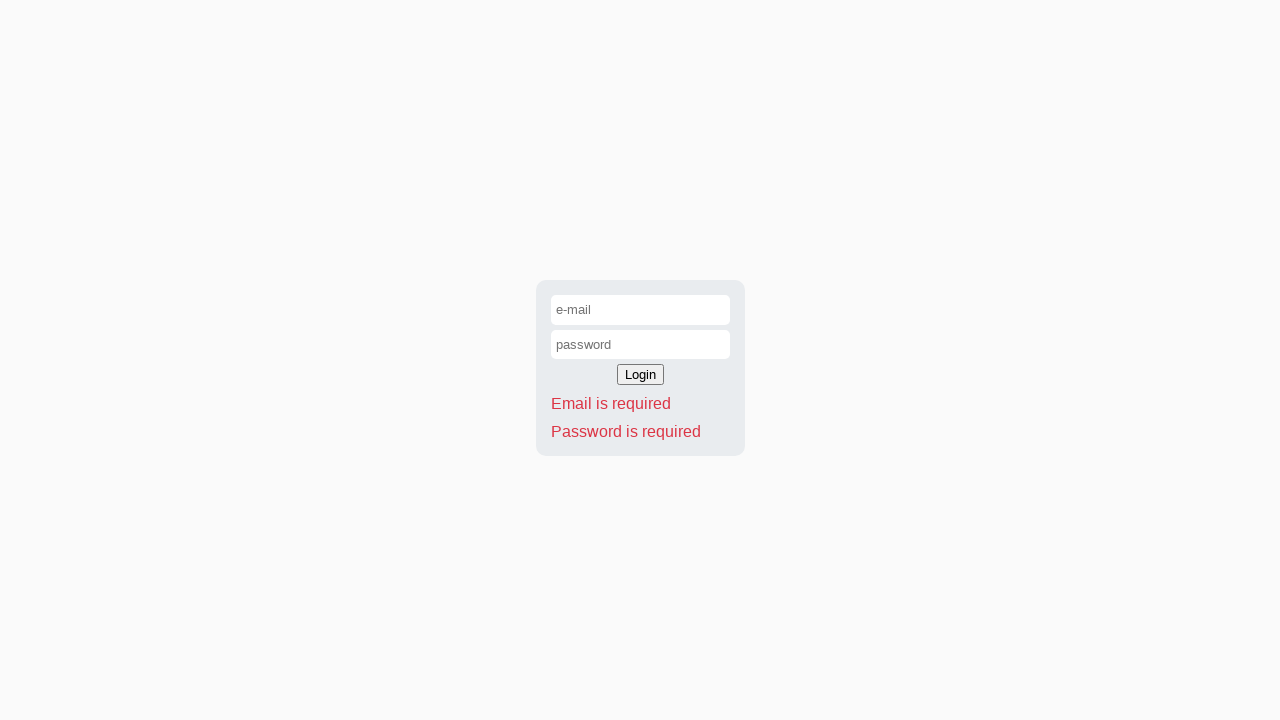

Verified that at least one validation error is present
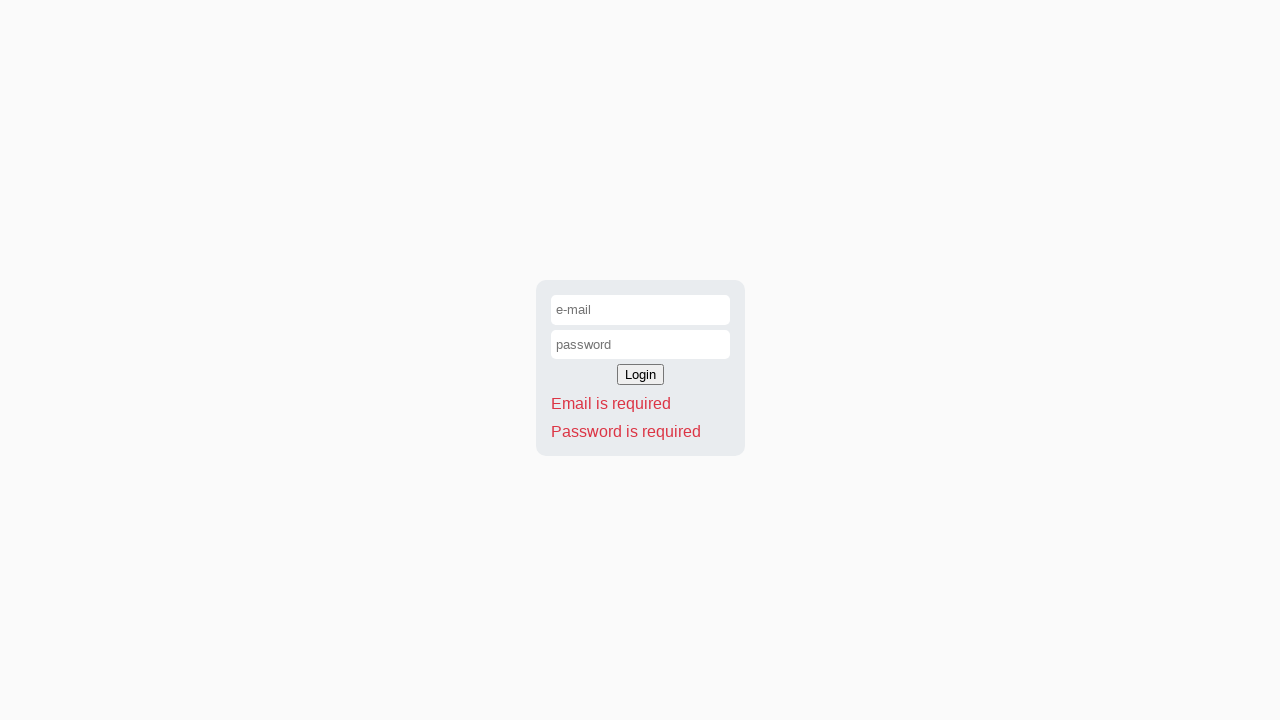

Verified that first validation error message is 'Email is required'
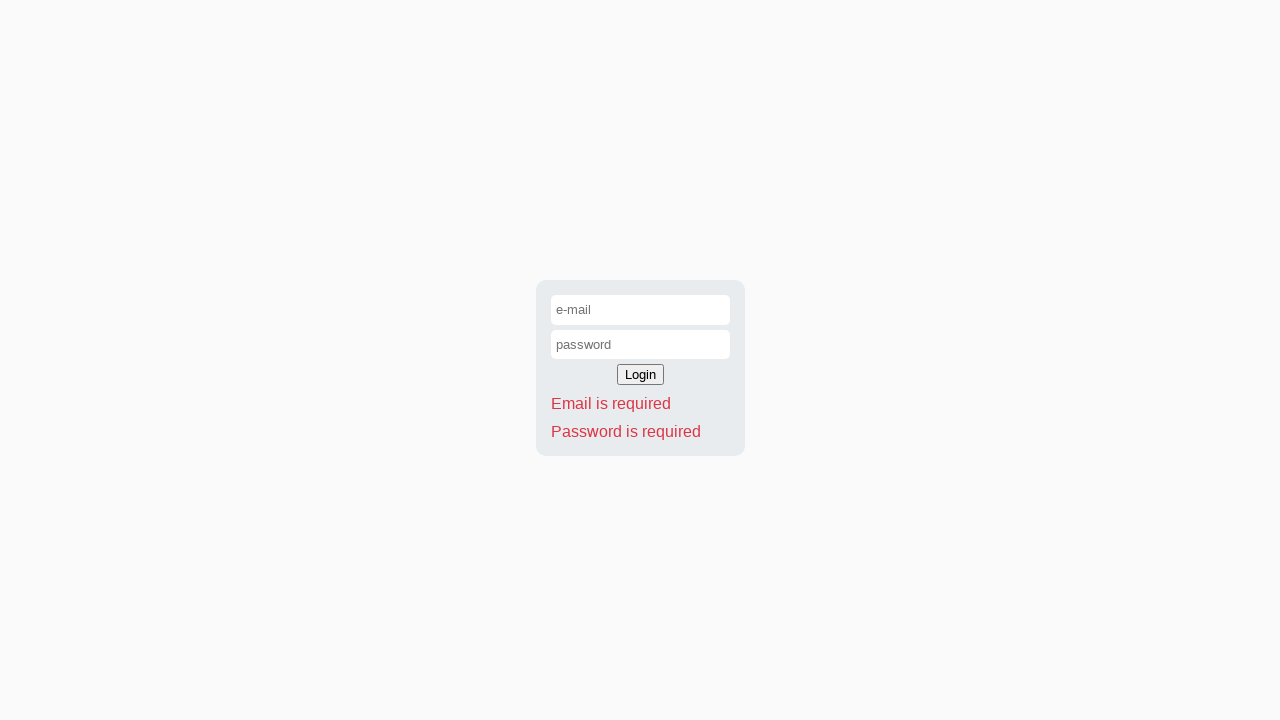

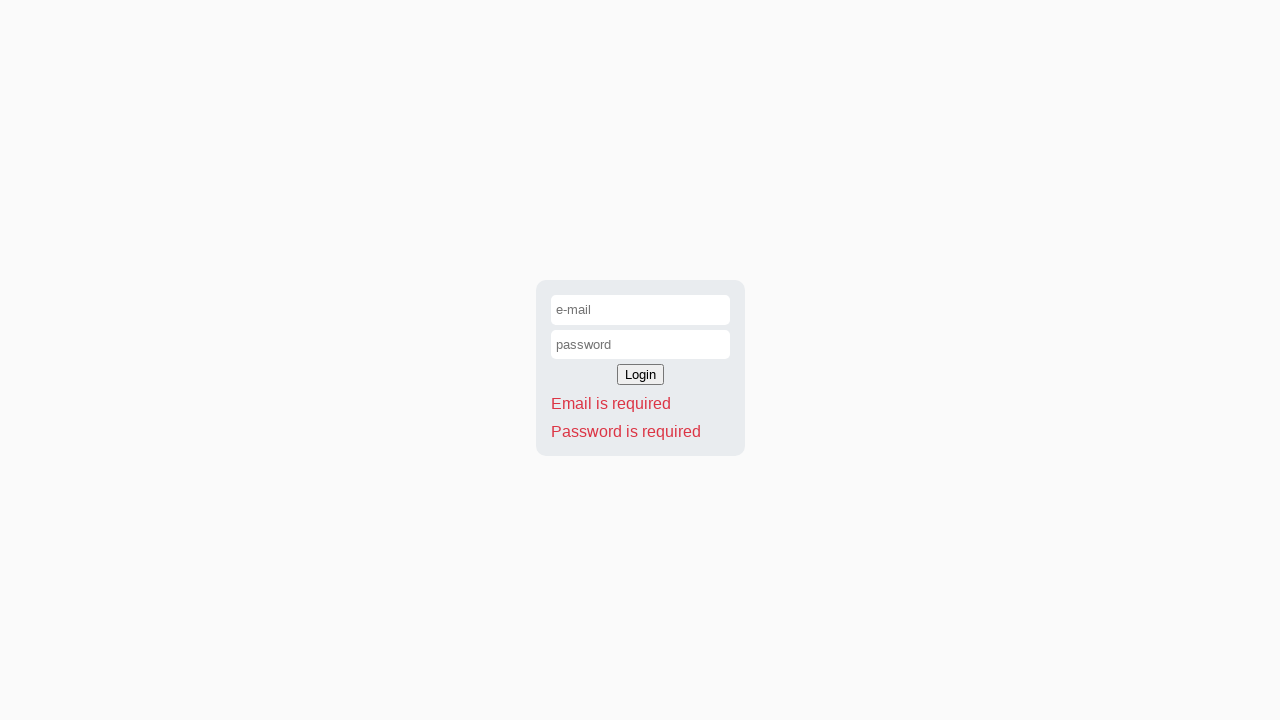